Tests JavaScript alert functionality by clicking the JS Alert button, verifying the alert text says "I am a JS Alert", accepting the alert, and verifying the button is still enabled after dismissing the alert.

Starting URL: https://the-internet.herokuapp.com/javascript_alerts

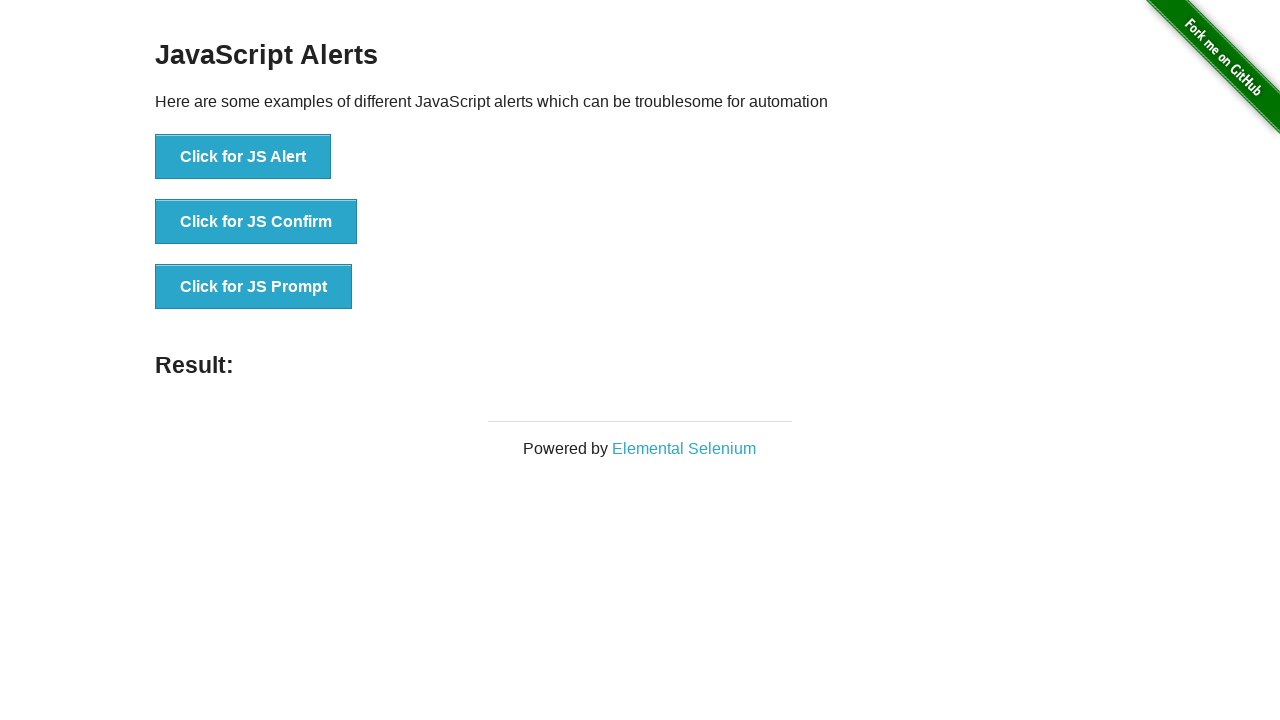

Navigated to JavaScript alerts test page
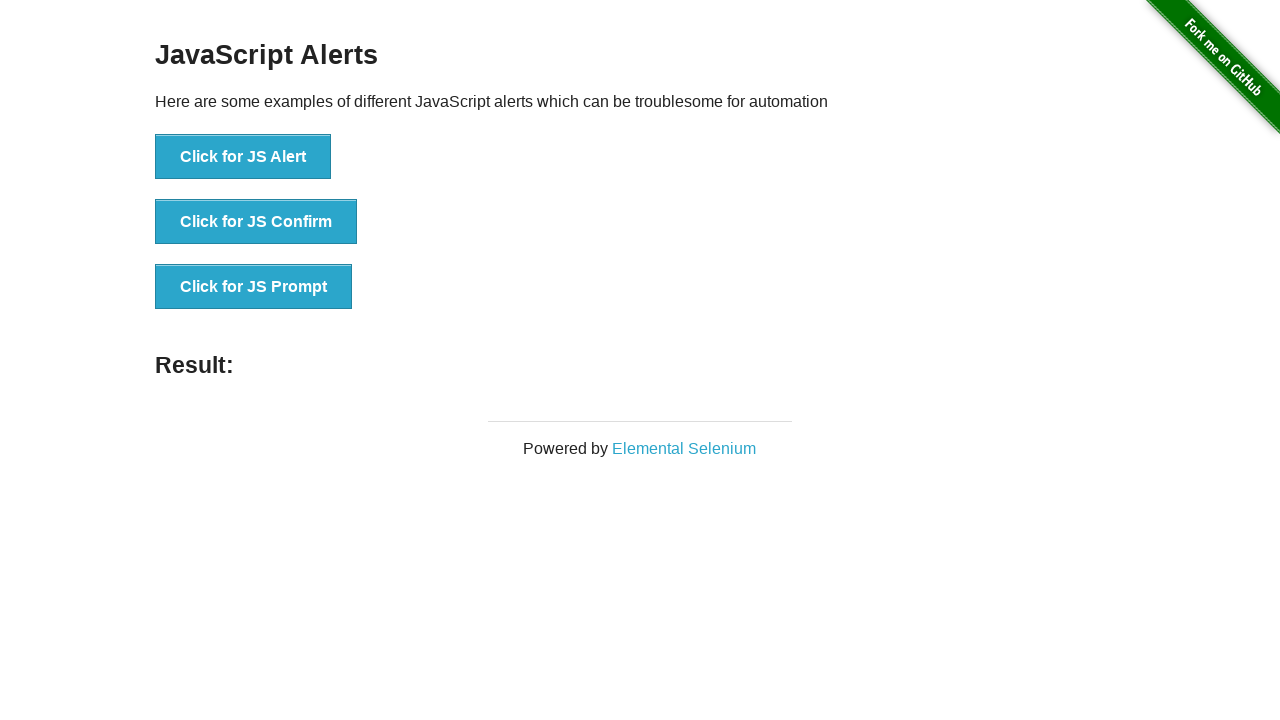

Clicked JS Alert button at (243, 157) on xpath=//*[text()='Click for JS Alert']
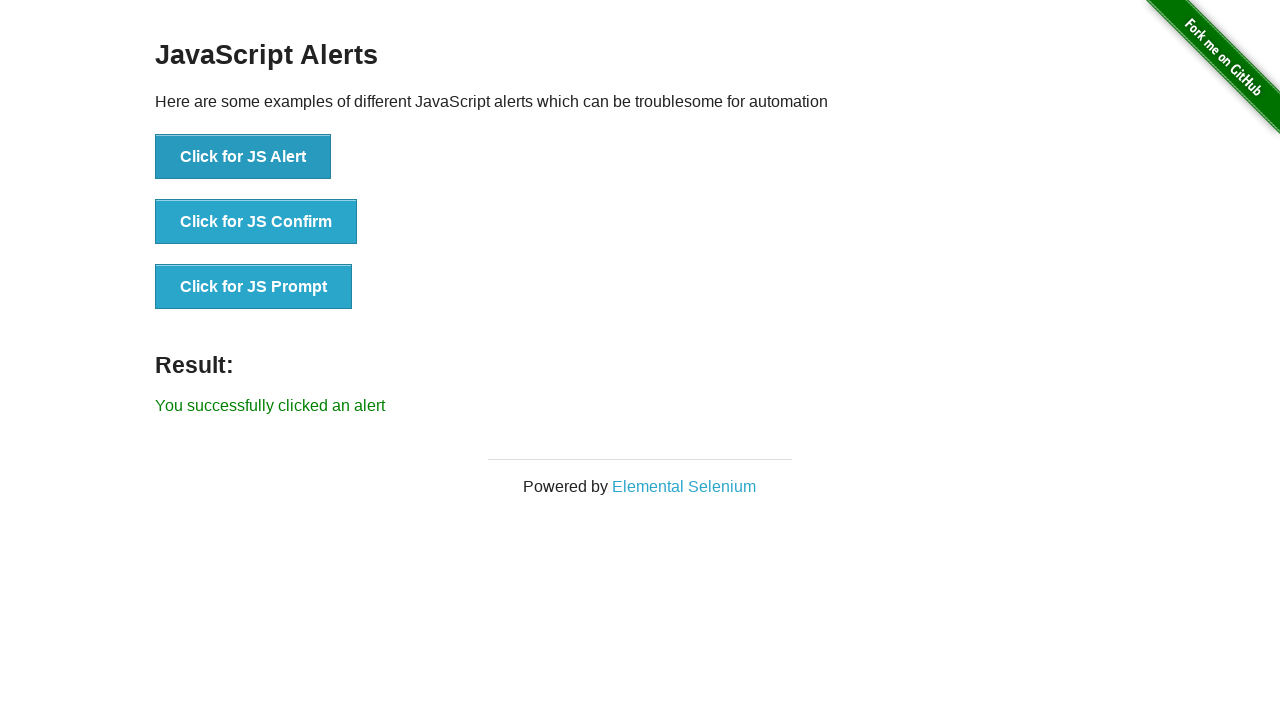

Set up dialog handler to capture and accept alerts
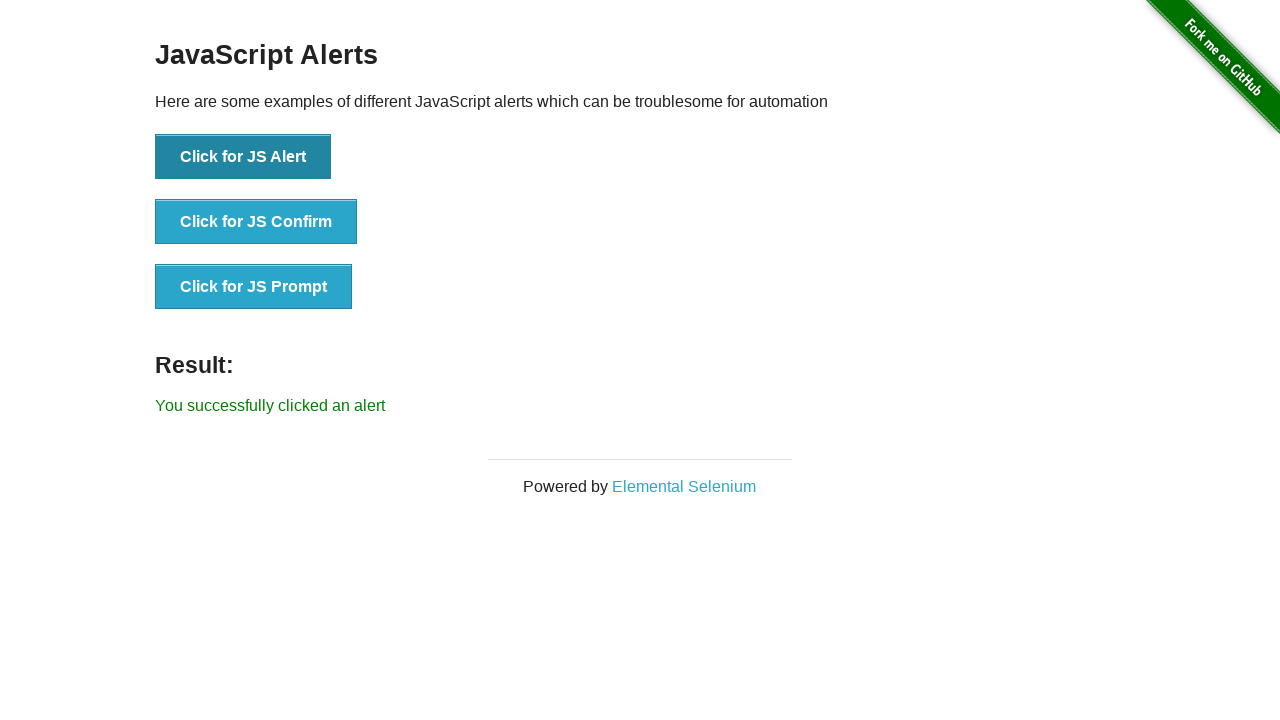

Clicked JS Alert button to trigger alert at (243, 157) on xpath=//*[text()='Click for JS Alert']
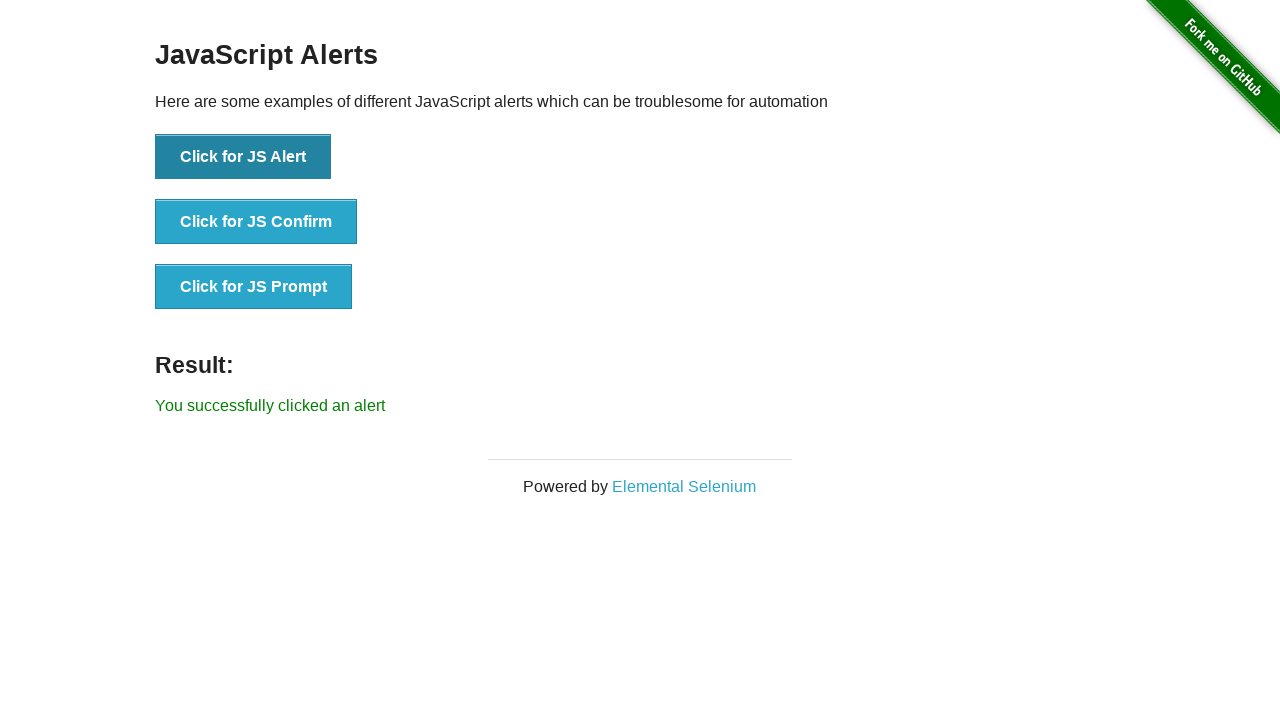

Waited for dialog to be handled
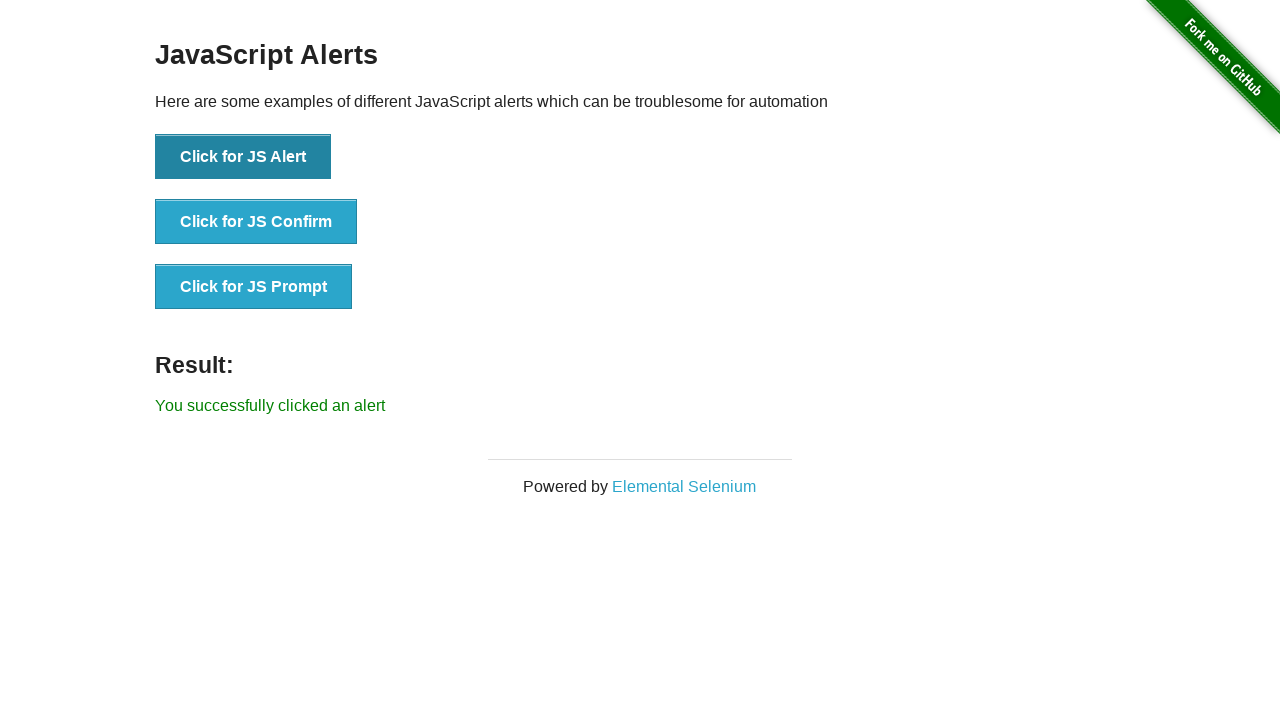

Verified alert text is 'I am a JS Alert'
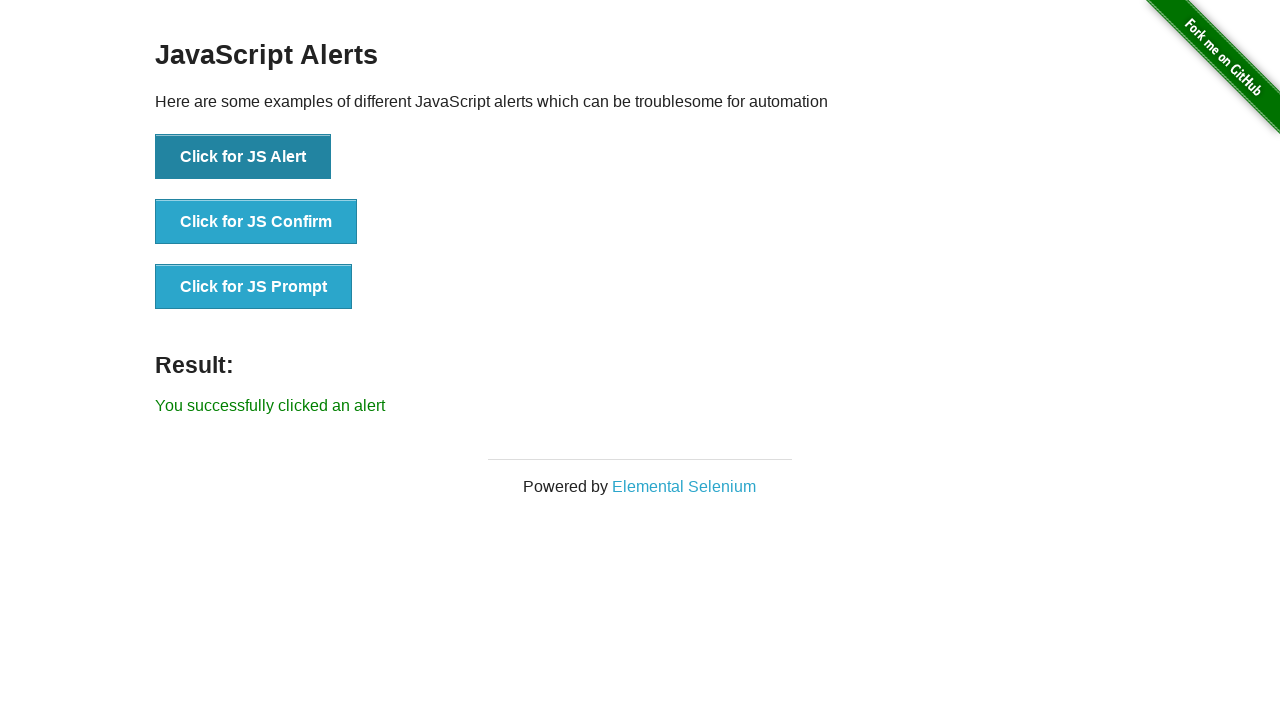

Verified JS Alert button is still enabled after dismissing alert
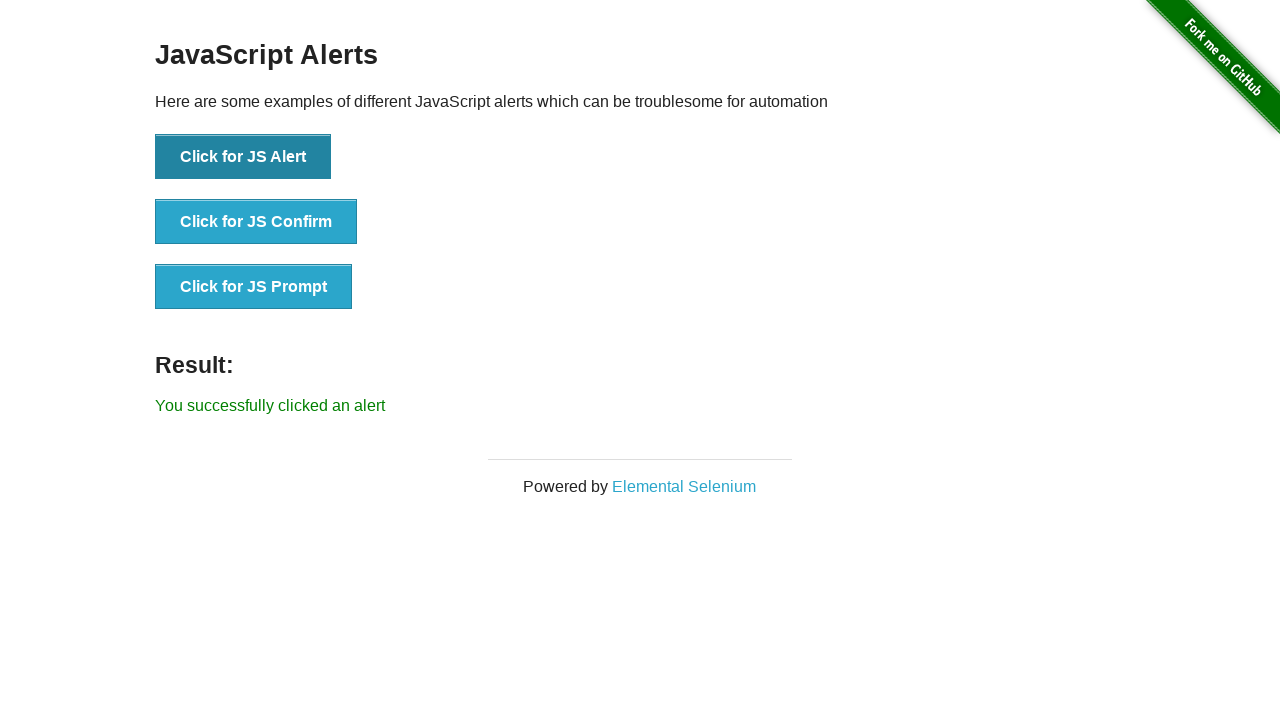

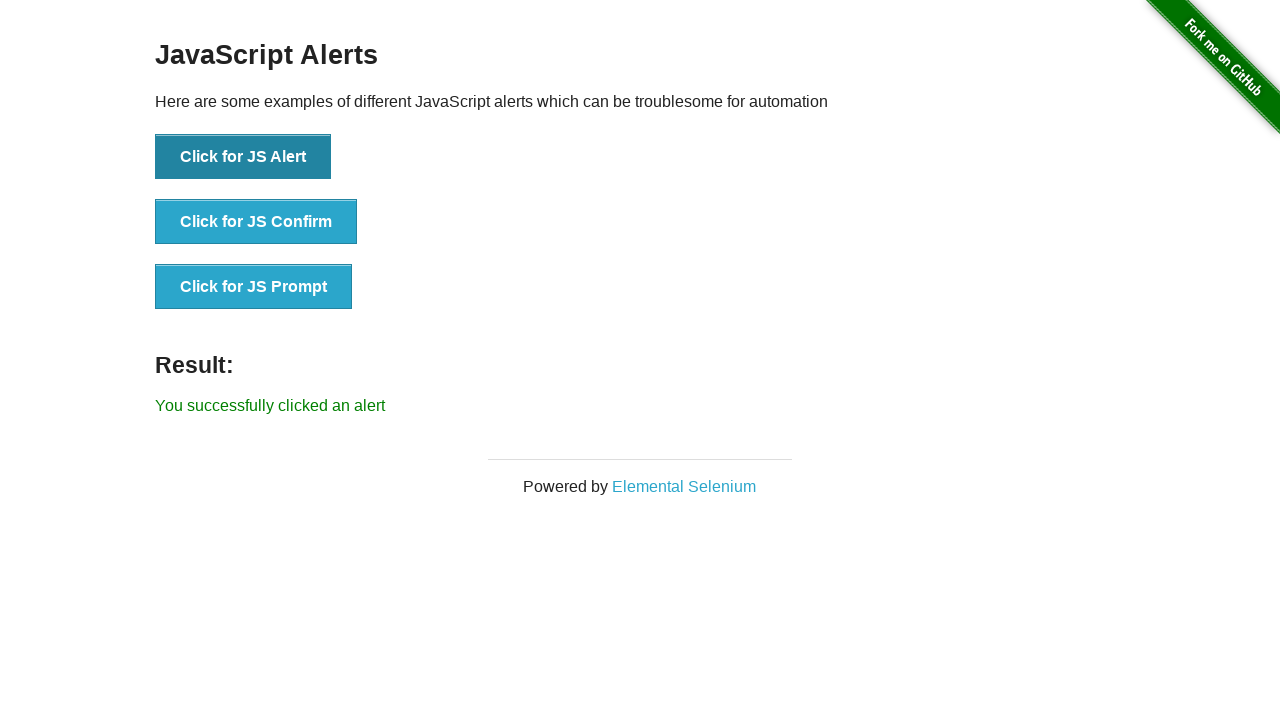